Tests the GreenKart vegetable shop search functionality by typing a search query, verifying filtered results, adding items to cart, and checking brand text

Starting URL: https://rahulshettyacademy.com/seleniumPractise/#/

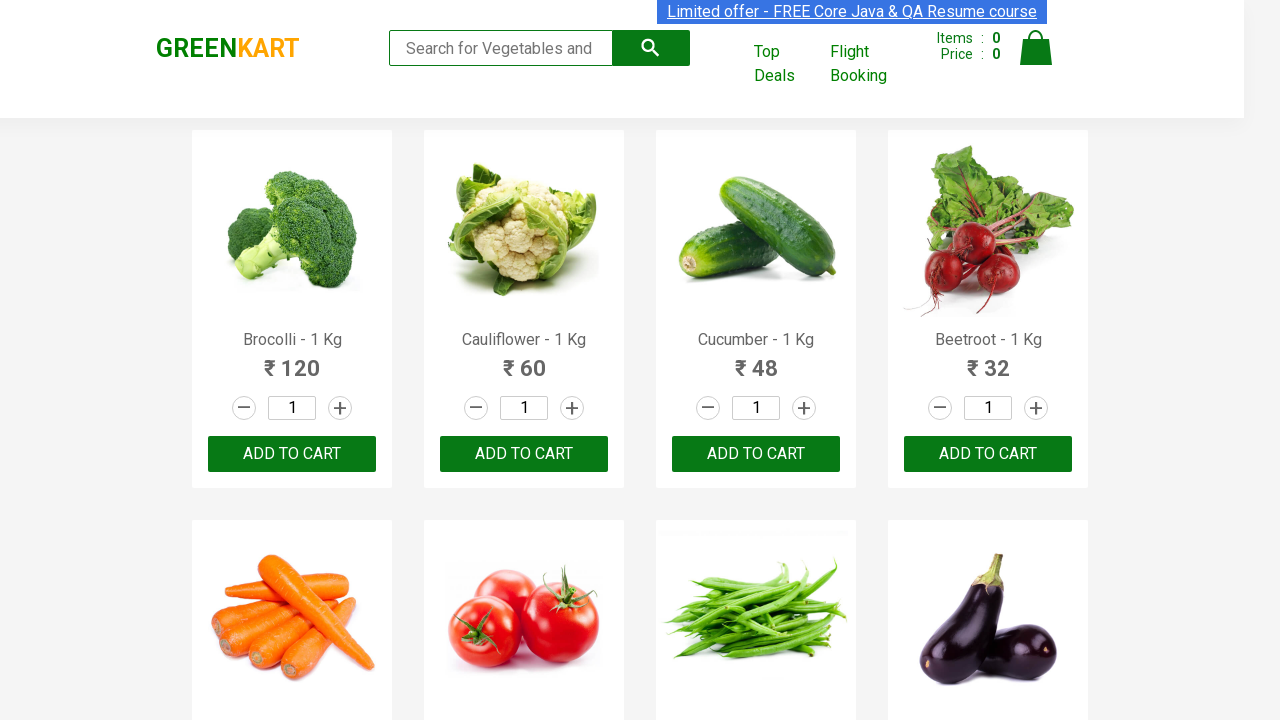

Filled search box with 'ca' query on .search-keyword
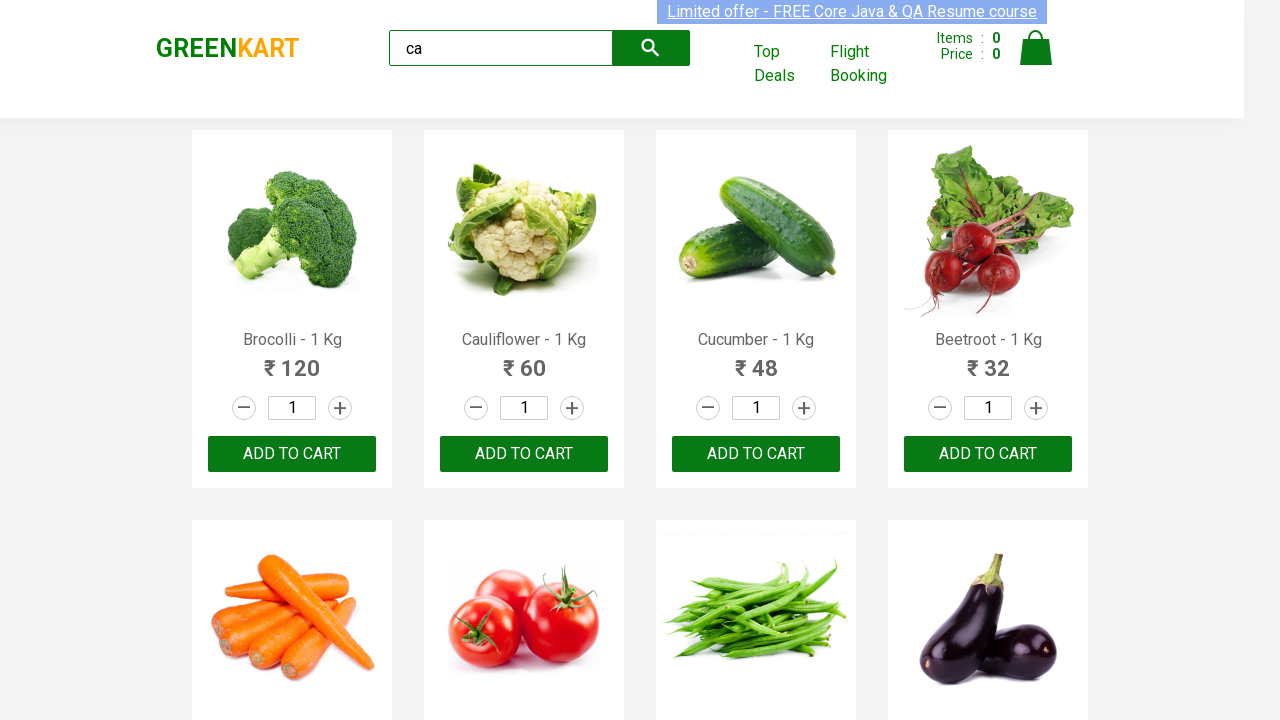

Waited 2 seconds for search results to filter
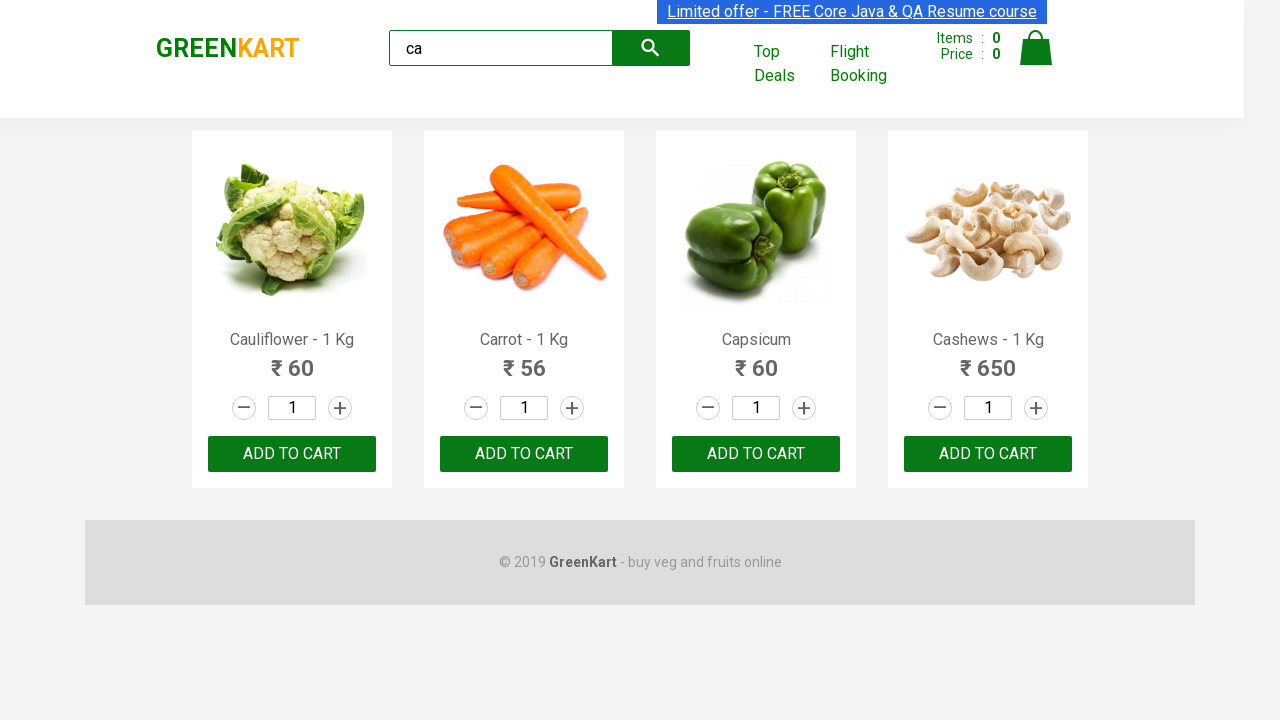

Verified 4 visible products are displayed
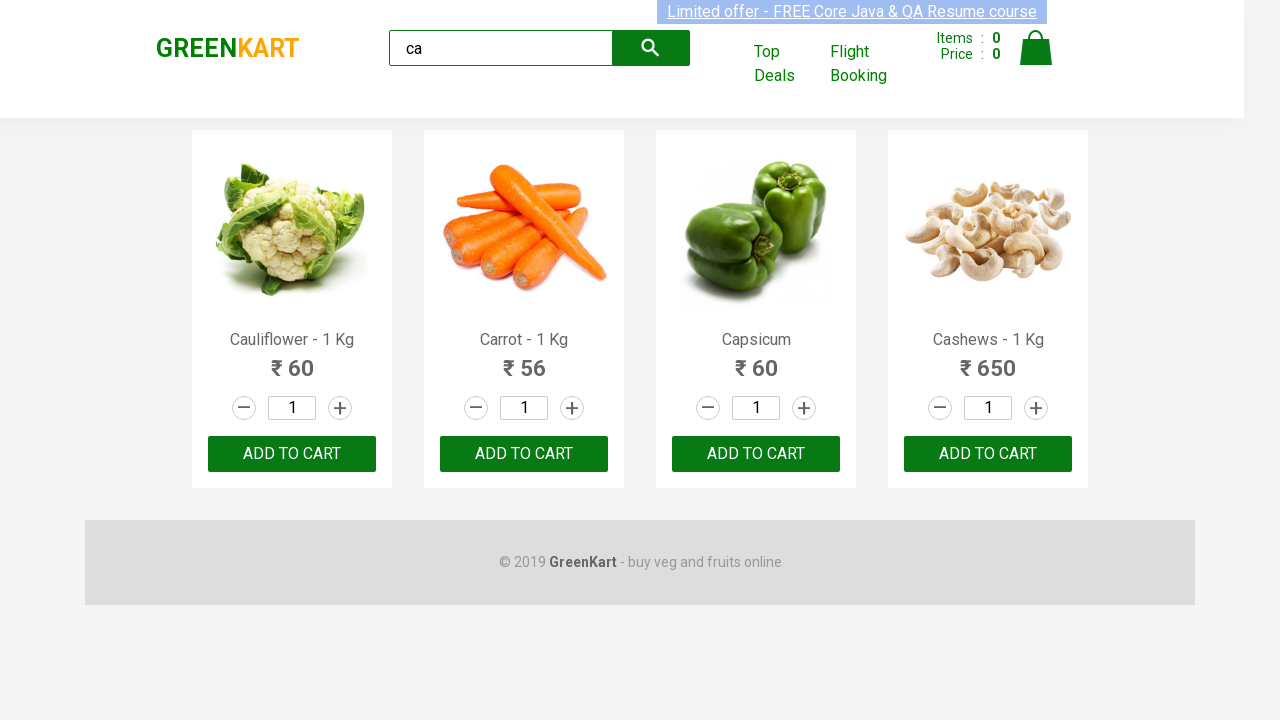

Clicked ADD TO CART button on 3rd product (index 2) at (756, 454) on .products .product >> nth=2 >> text=ADD TO CART
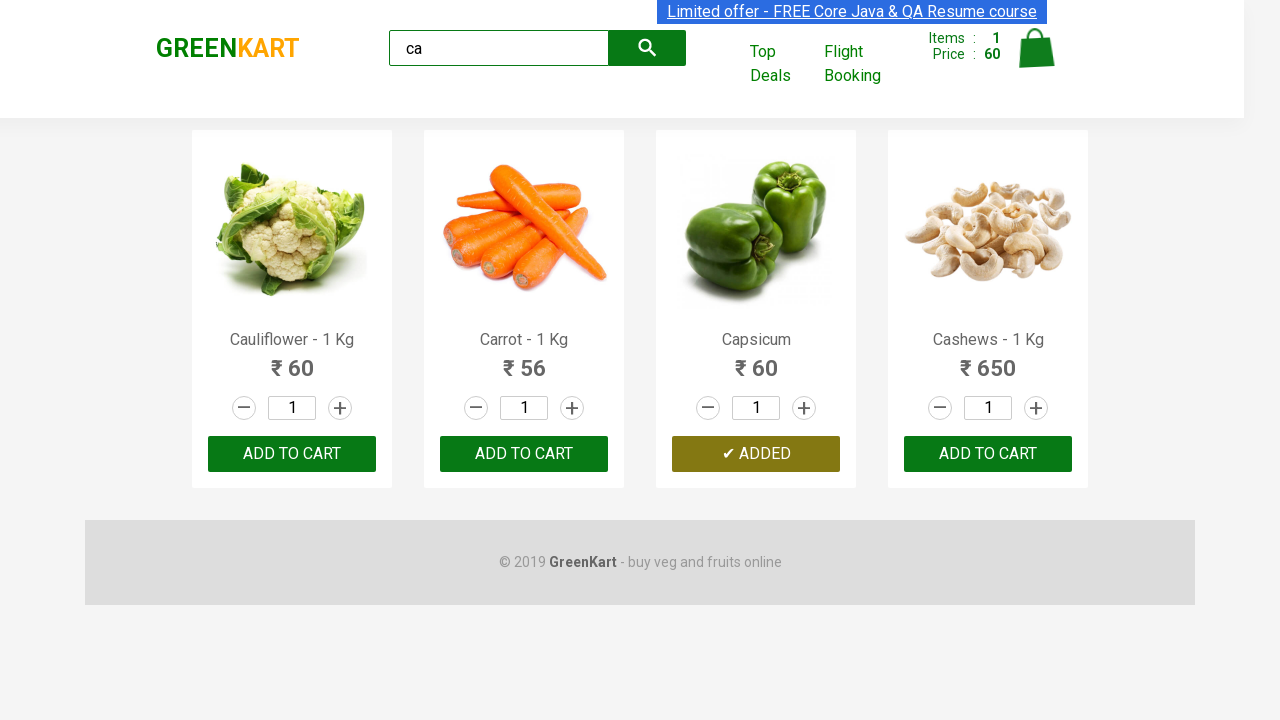

Found Cashews product at index 3 and clicked ADD TO CART button at (988, 454) on .products .product >> nth=3 >> button
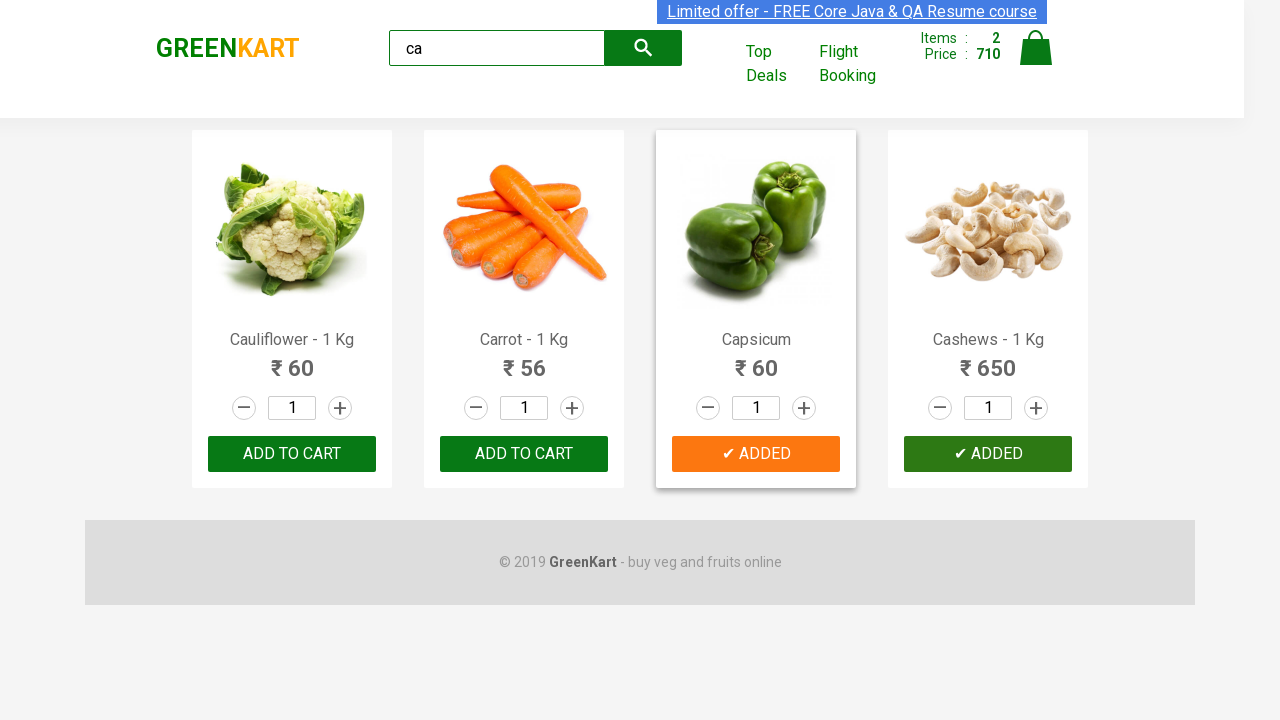

Verified brand text is 'GREENKART'
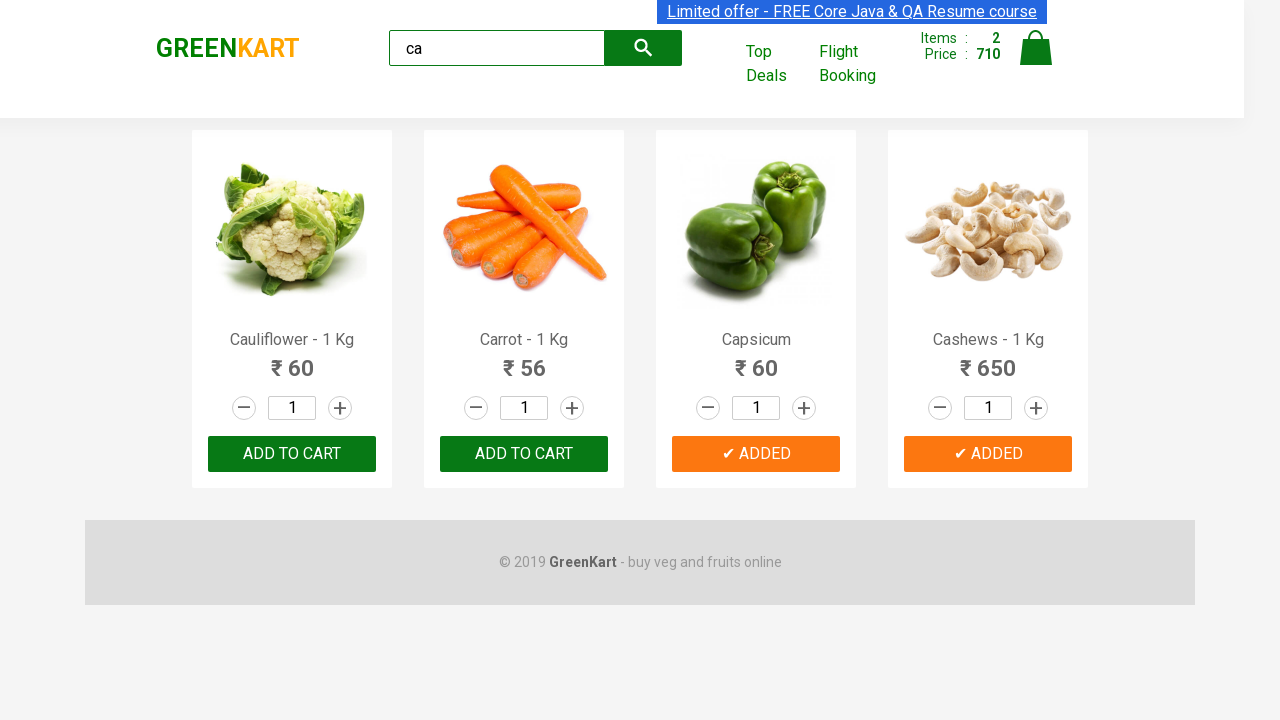

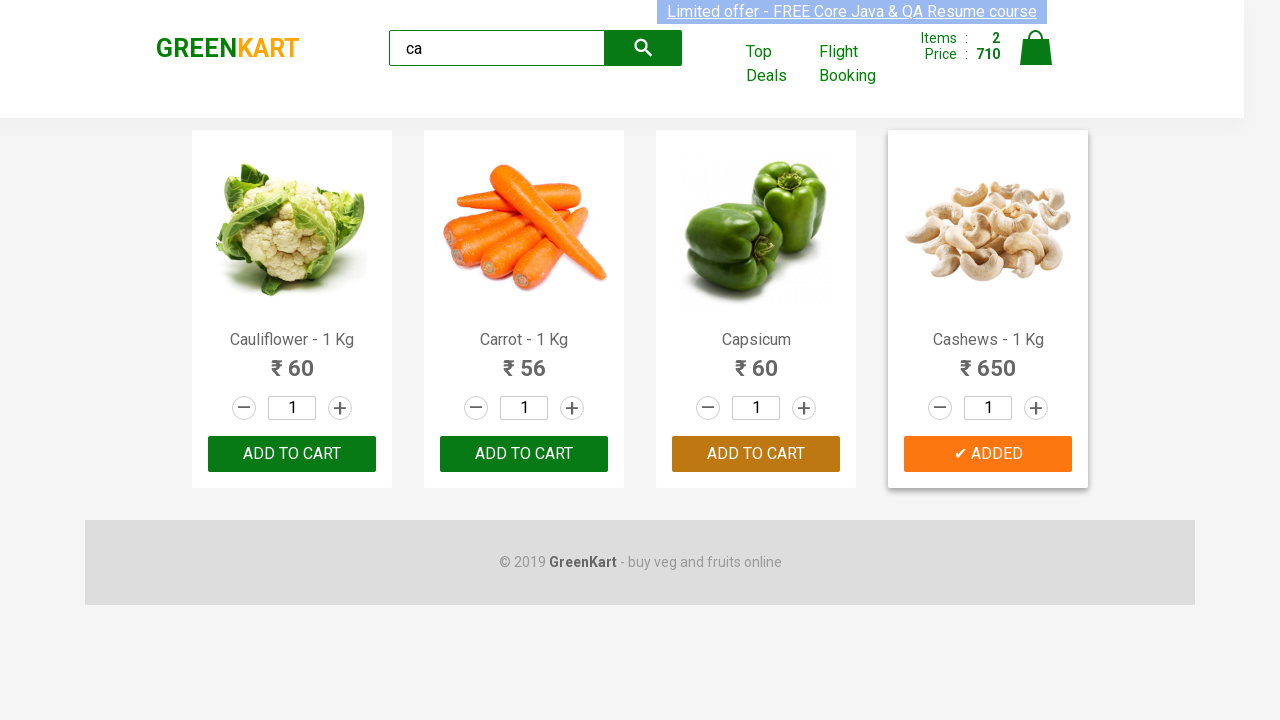